Tests the power field by entering mixed alphanumeric characters to verify it accepts only numbers

Starting URL: https://carros-crud.vercel.app/

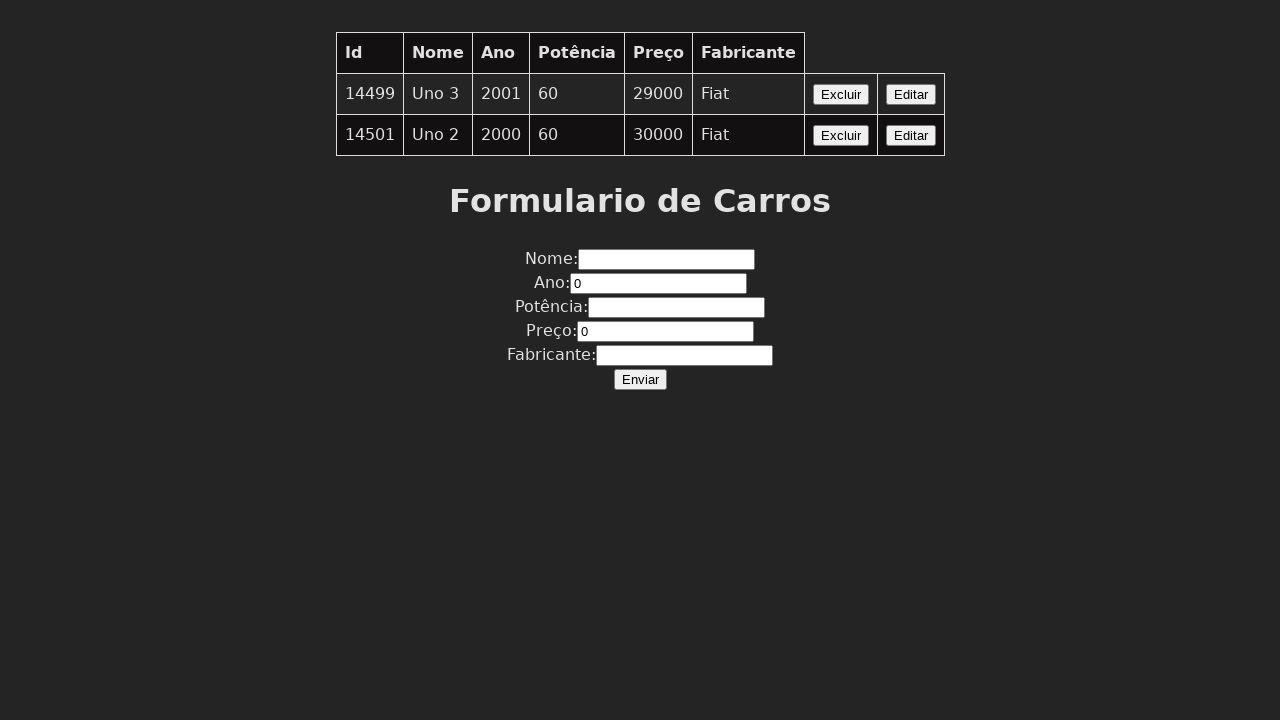

Navigated to carros-crud application home page
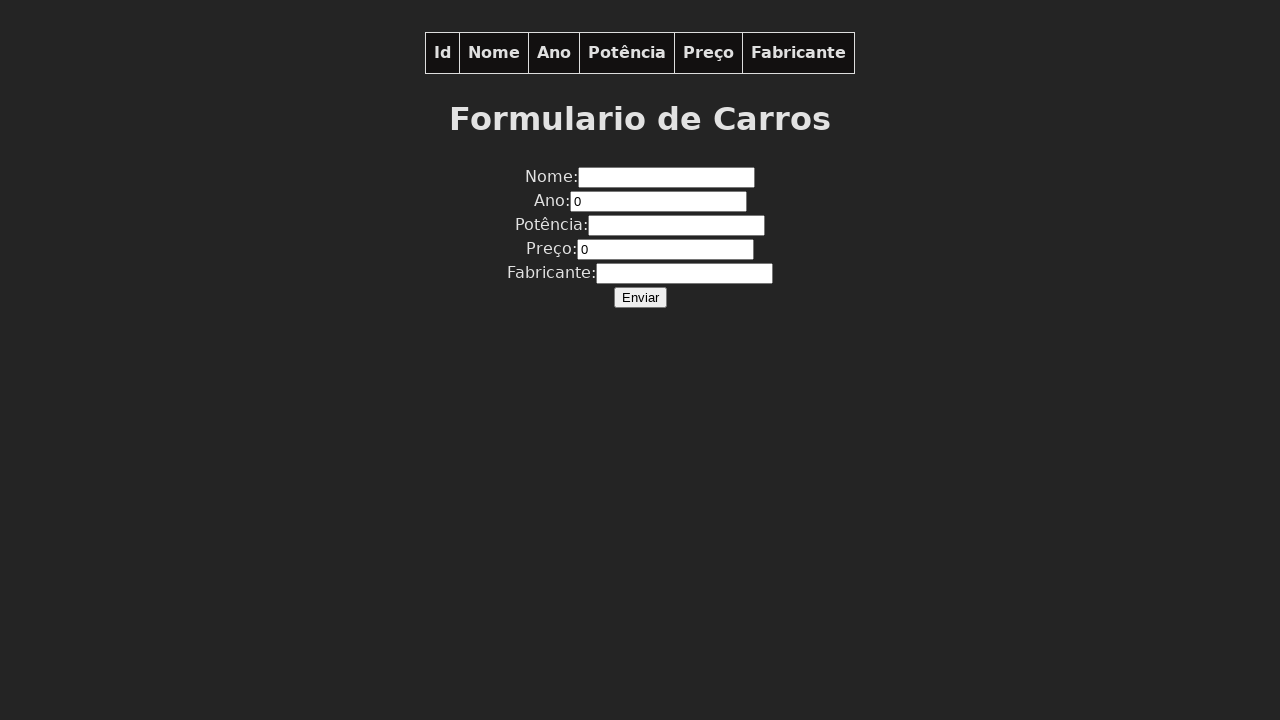

Entered mixed alphanumeric characters 'abc123' in potencia field on input[name='potencia']
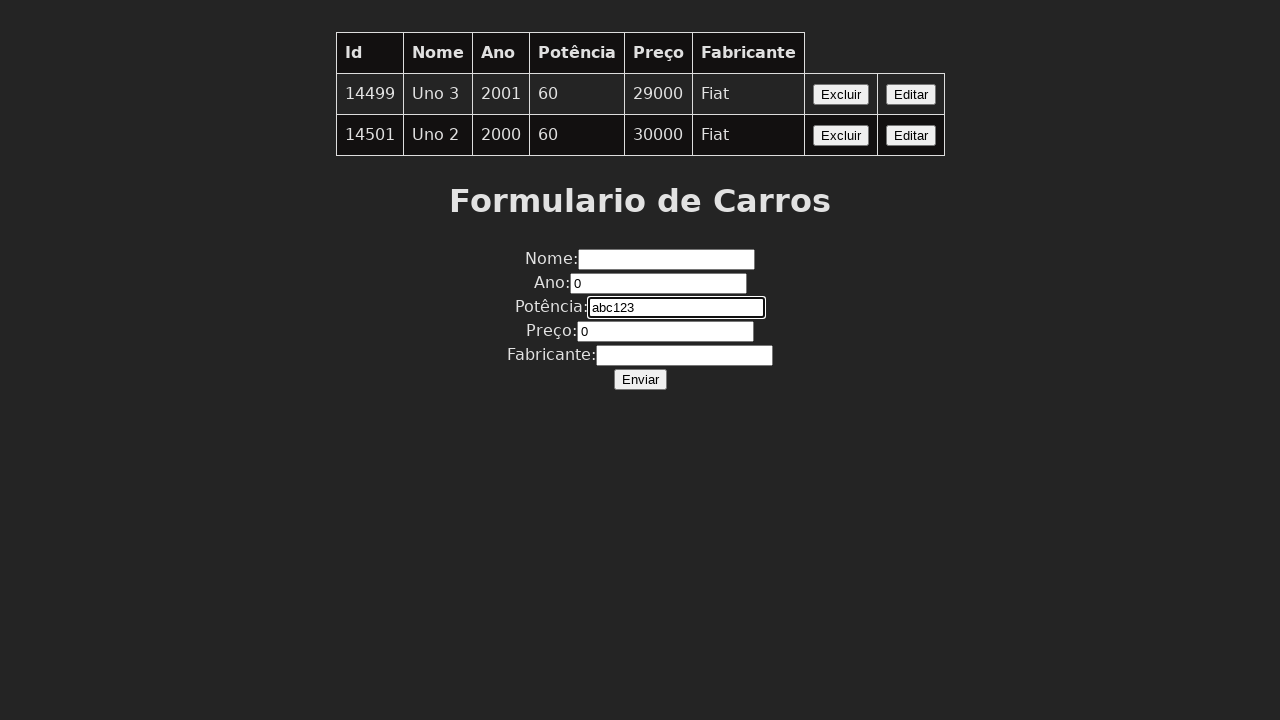

Retrieved entered value from potencia field: 'abc123'
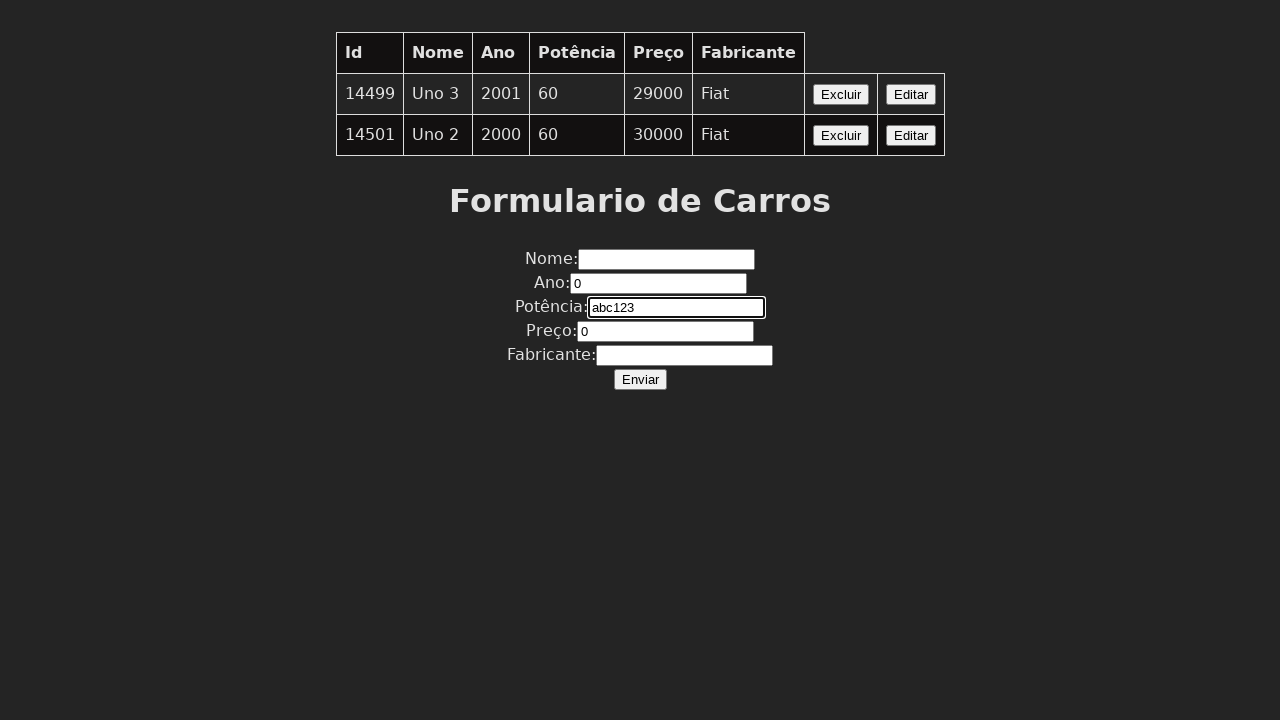

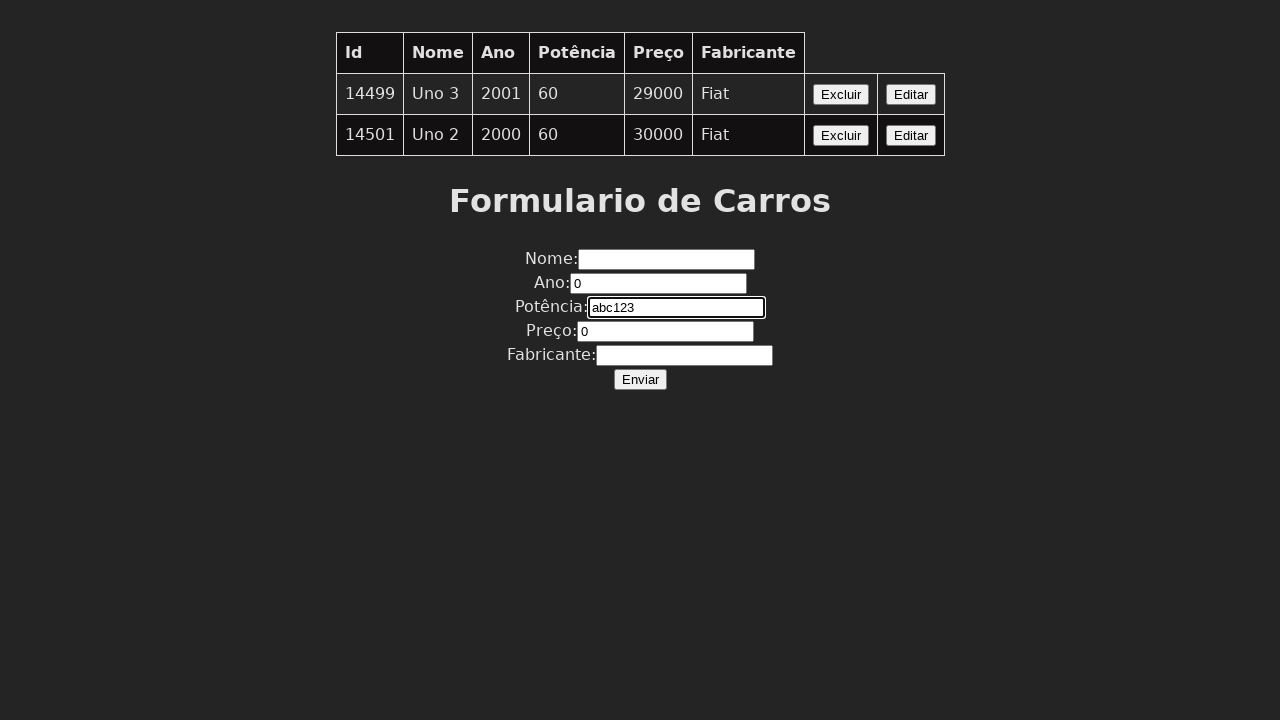